Tests triggering a second tab from a link by clicking on an Apple link and verifying a popup window opens.

Starting URL: https://www.techglobal-training.com/frontend/multiple-windows

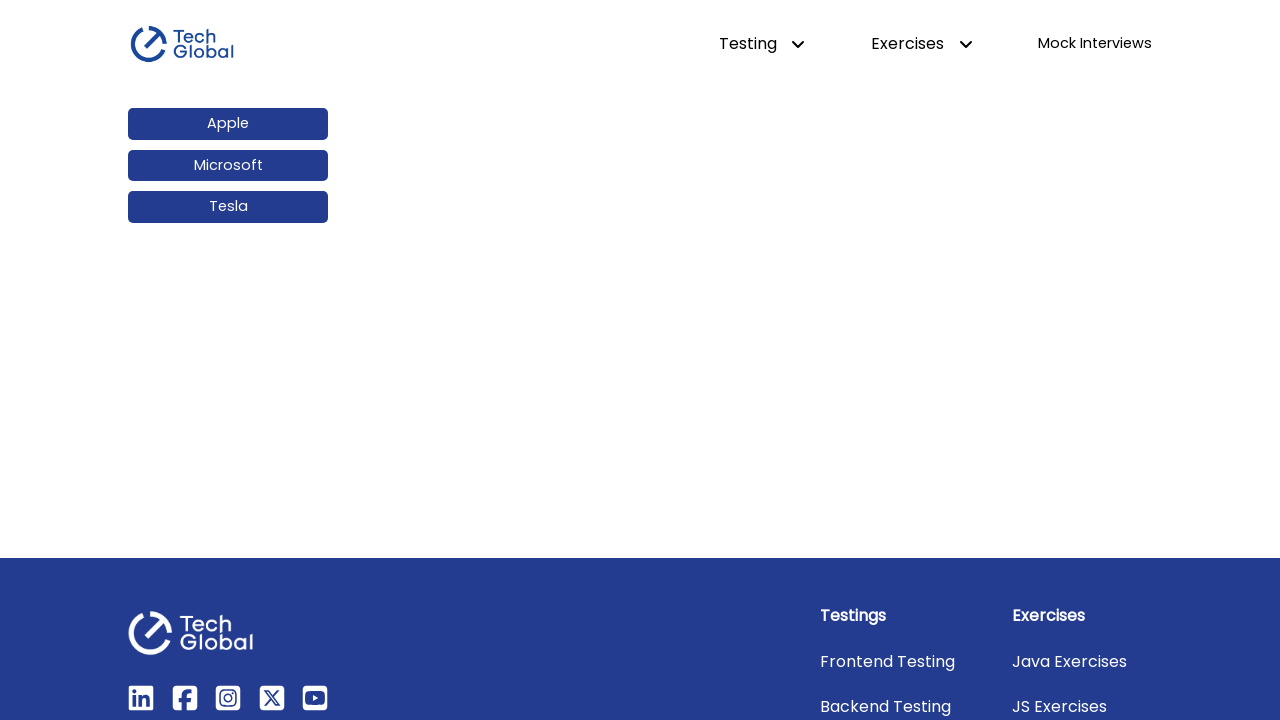

Clicked Apple link and popup window opened at (228, 124) on internal:role=link[name="Apple"i]
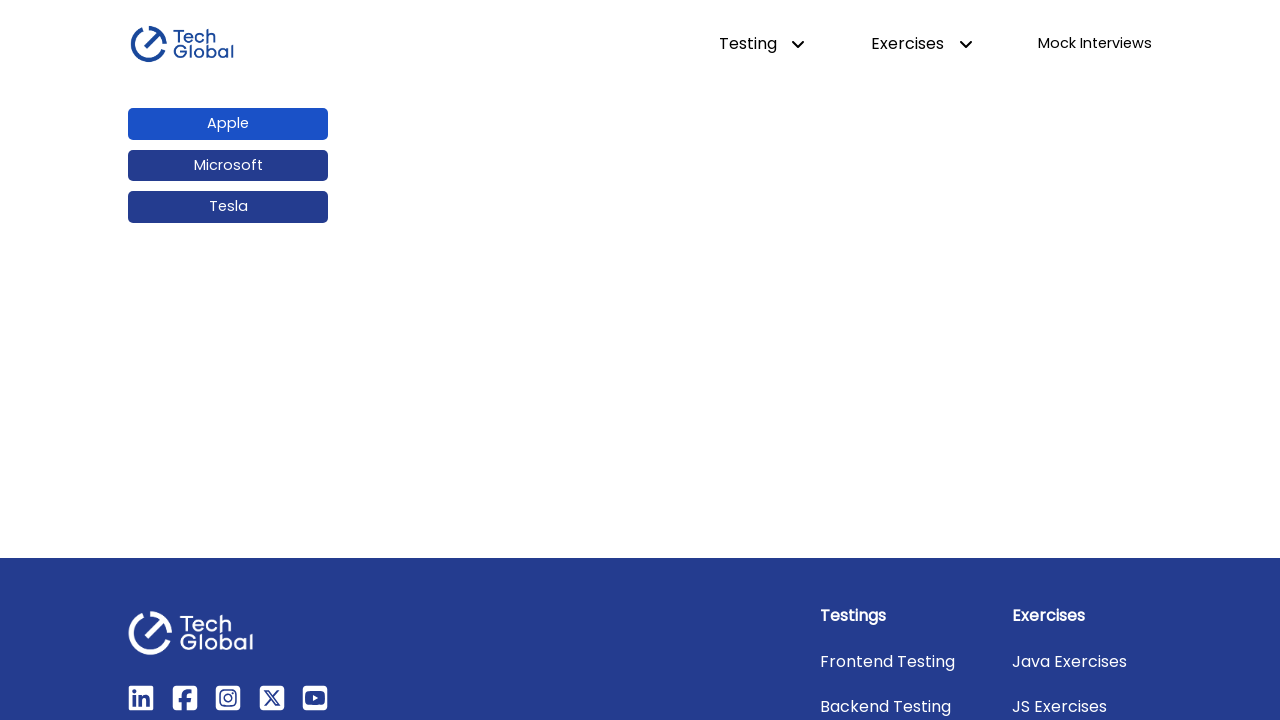

Captured new popup page reference
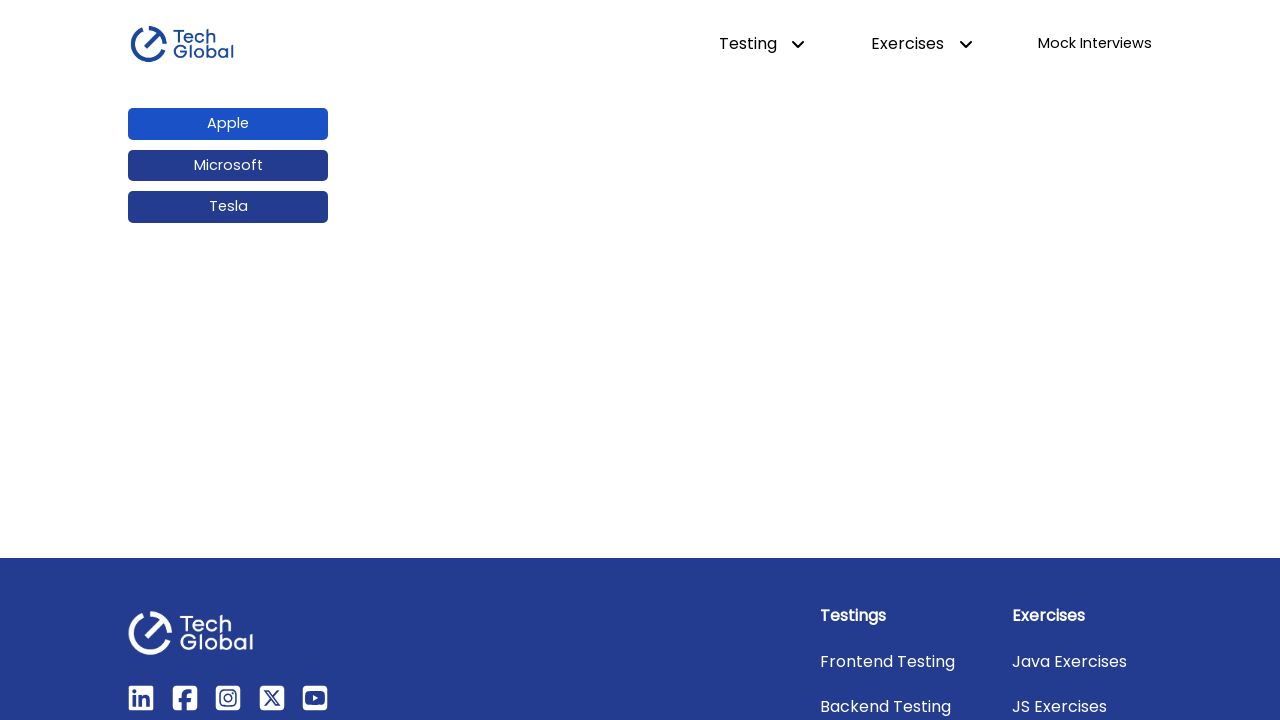

New page finished loading
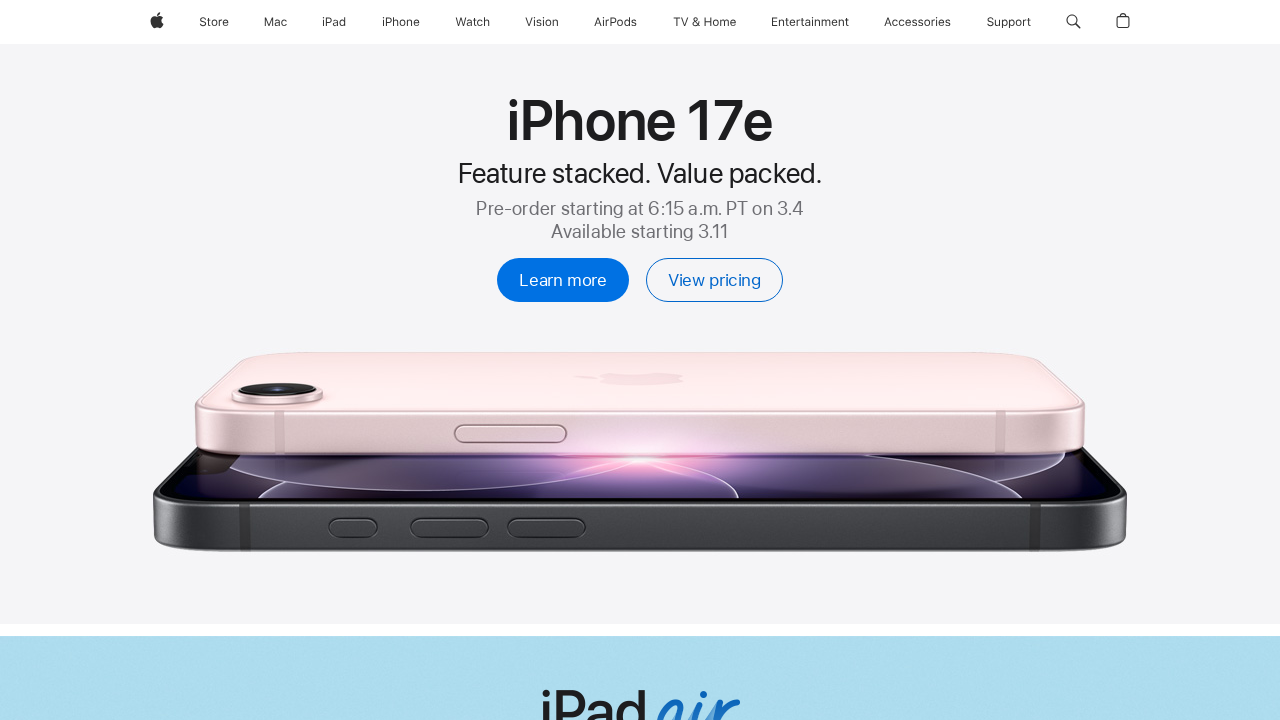

Verified popup redirected to apple.com
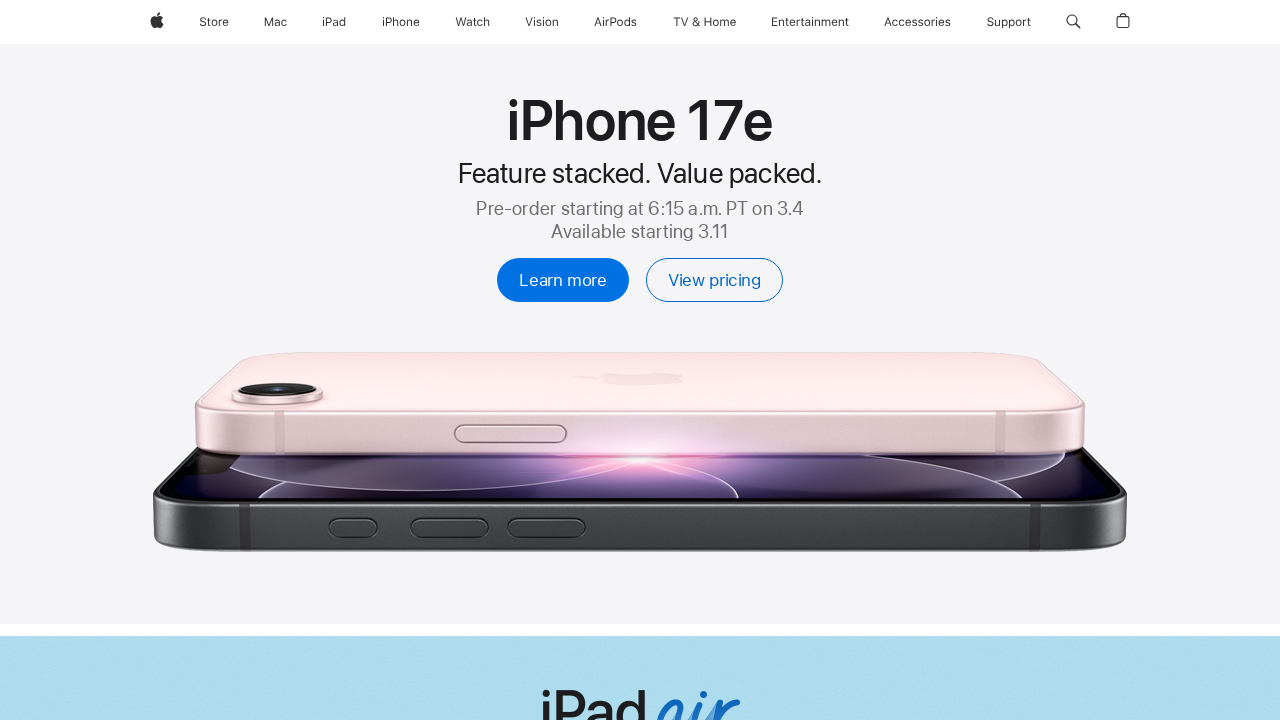

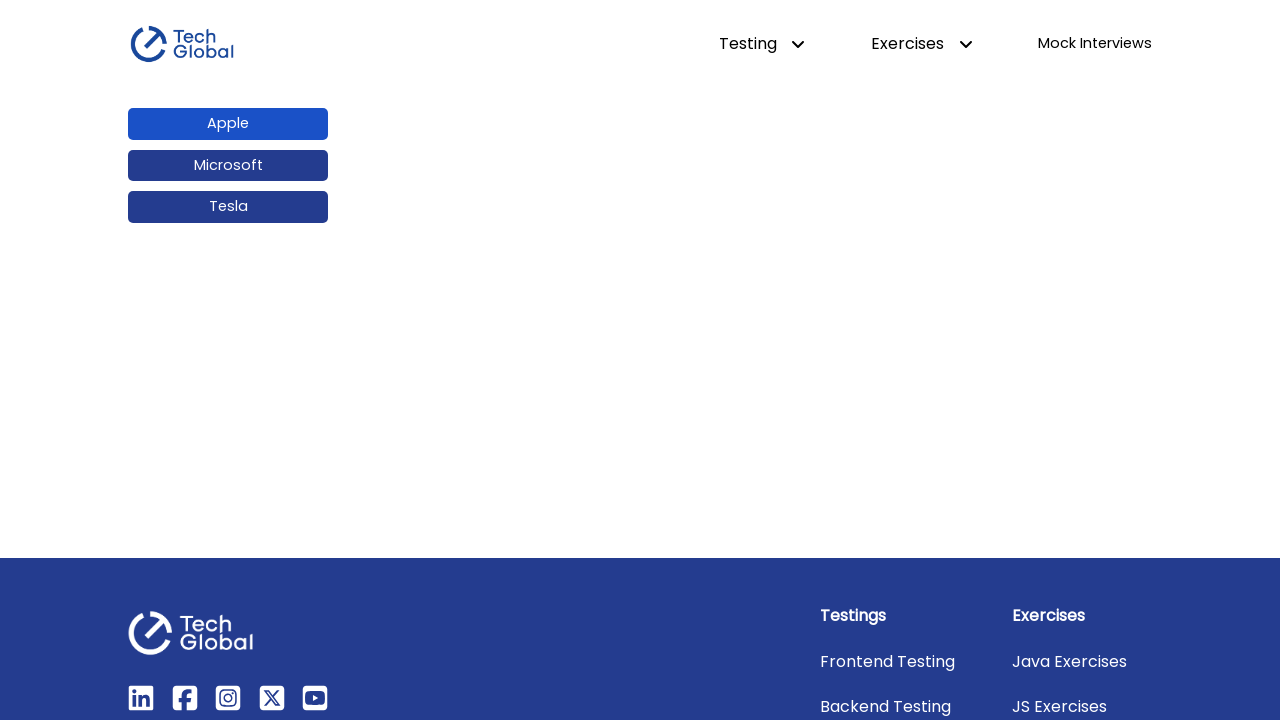